Tests a registration form by filling in first name, last name, and email fields

Starting URL: http://demo.automationtesting.in/Register.html

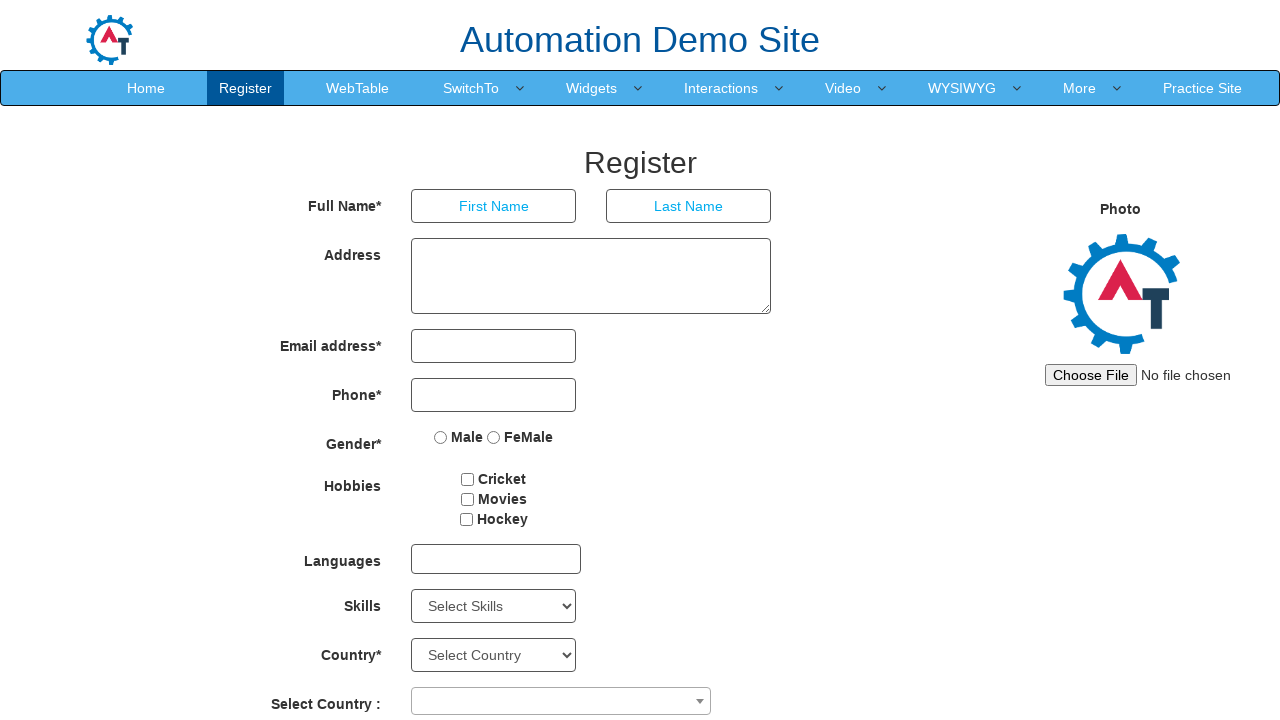

Clicked on First Name field at (494, 206) on input[placeholder='First Name']
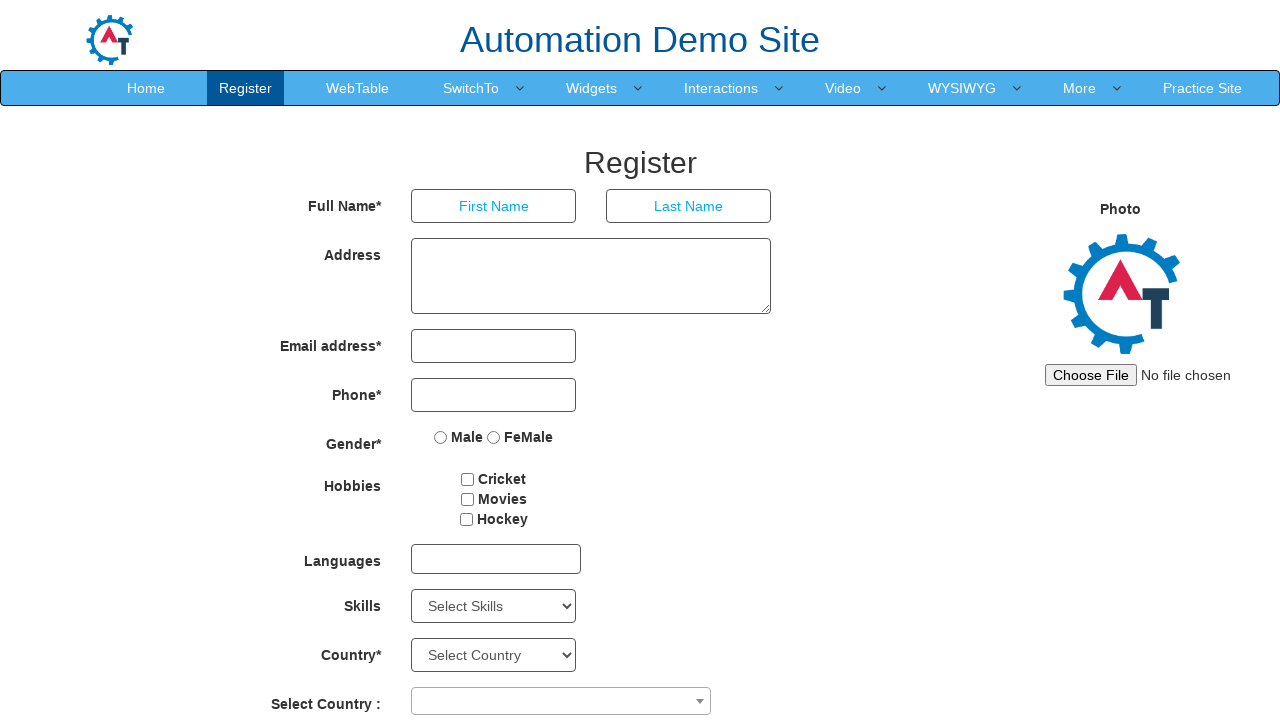

Filled First Name field with 'Marcus' on input[placeholder='First Name']
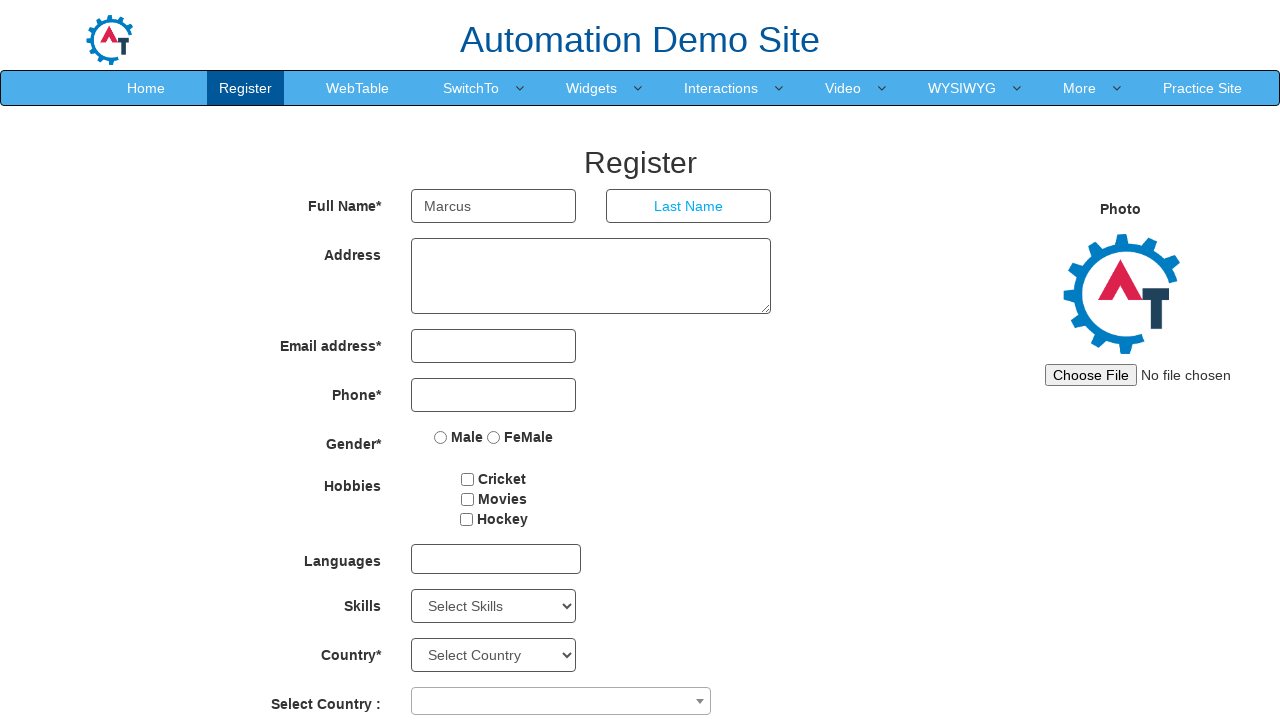

Clicked on Last Name field at (689, 206) on input[placeholder='Last Name']
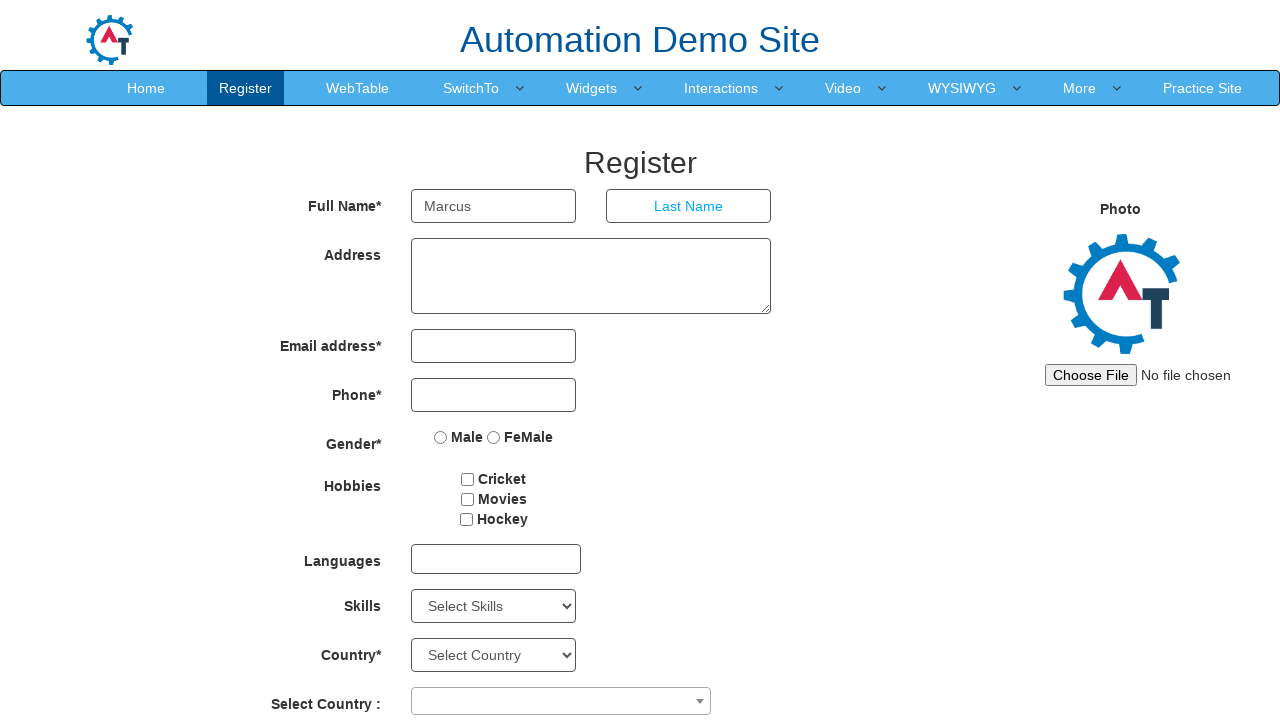

Filled Last Name field with 'Thompson' on input[placeholder='Last Name']
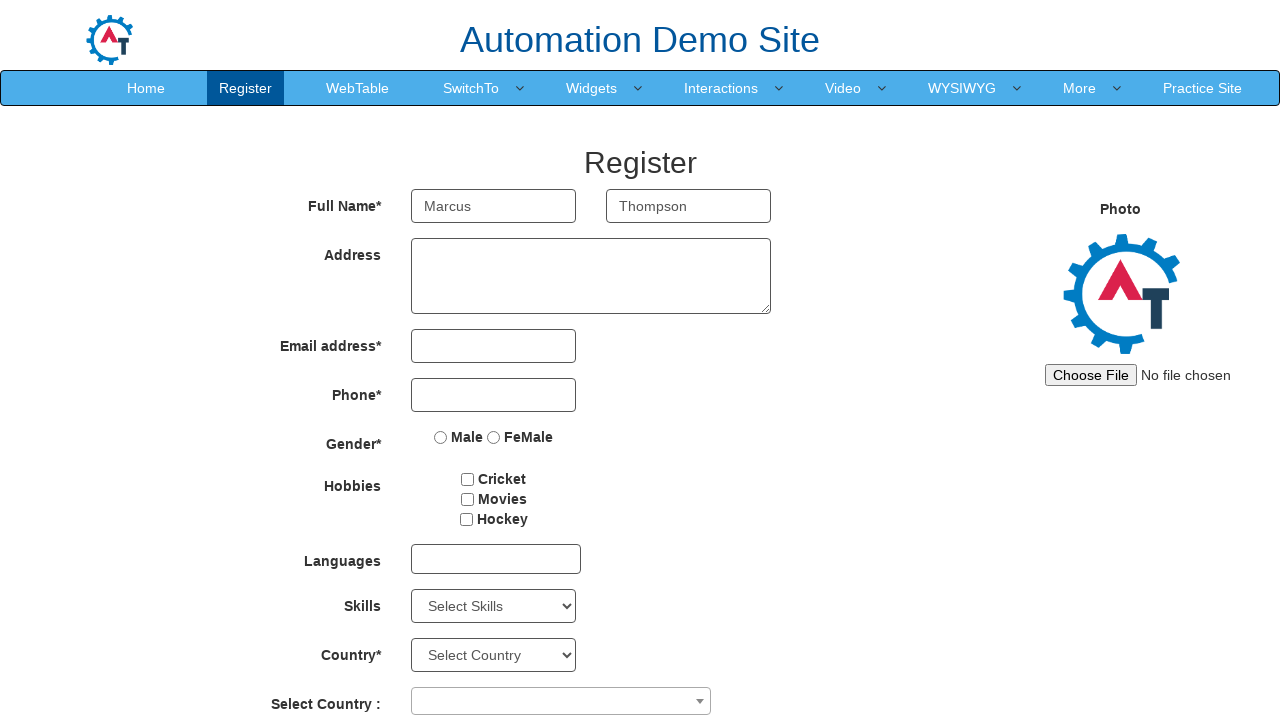

Clicked on Email field at (494, 346) on input[type='email']
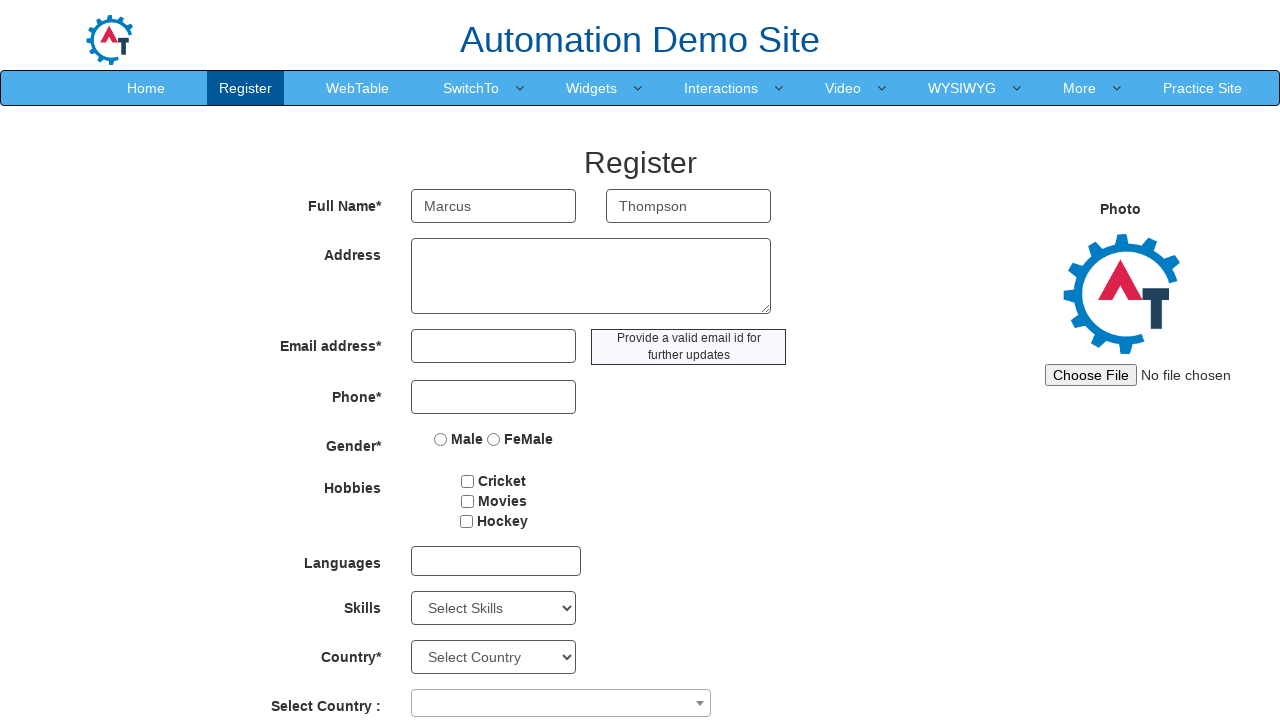

Filled Email field with 'marcus.thompson@testmail.com' on input[type='email']
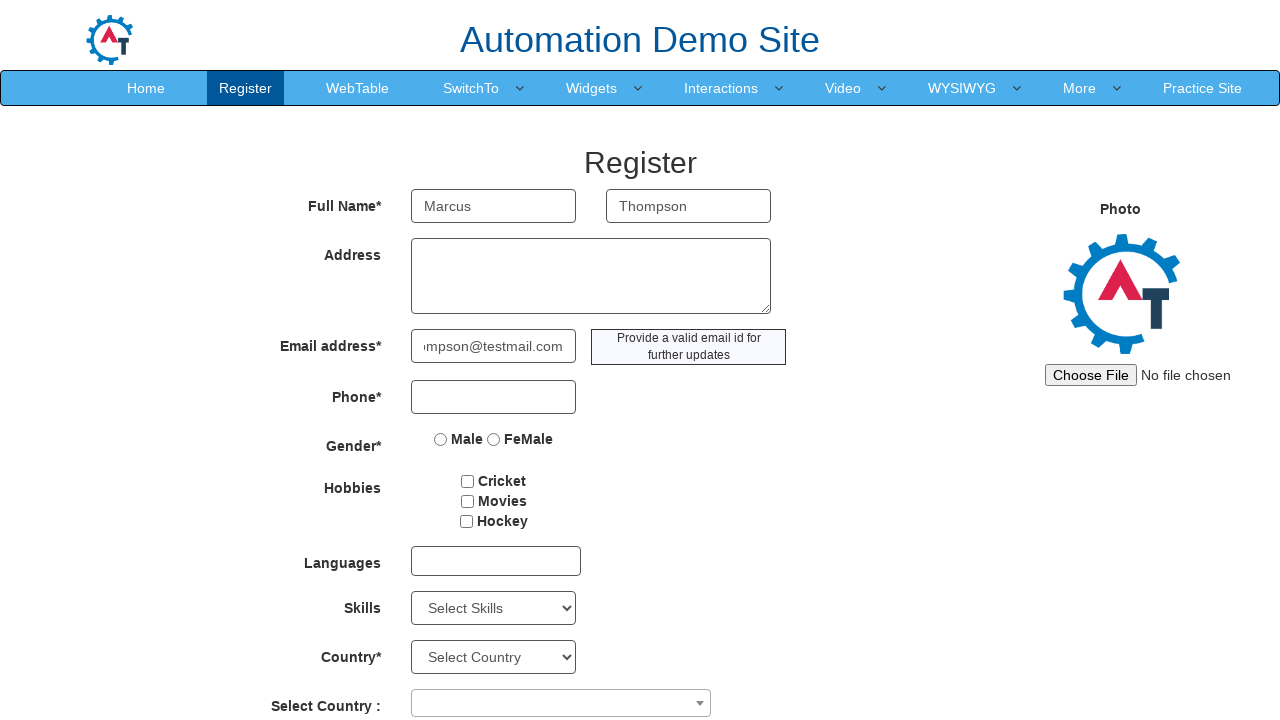

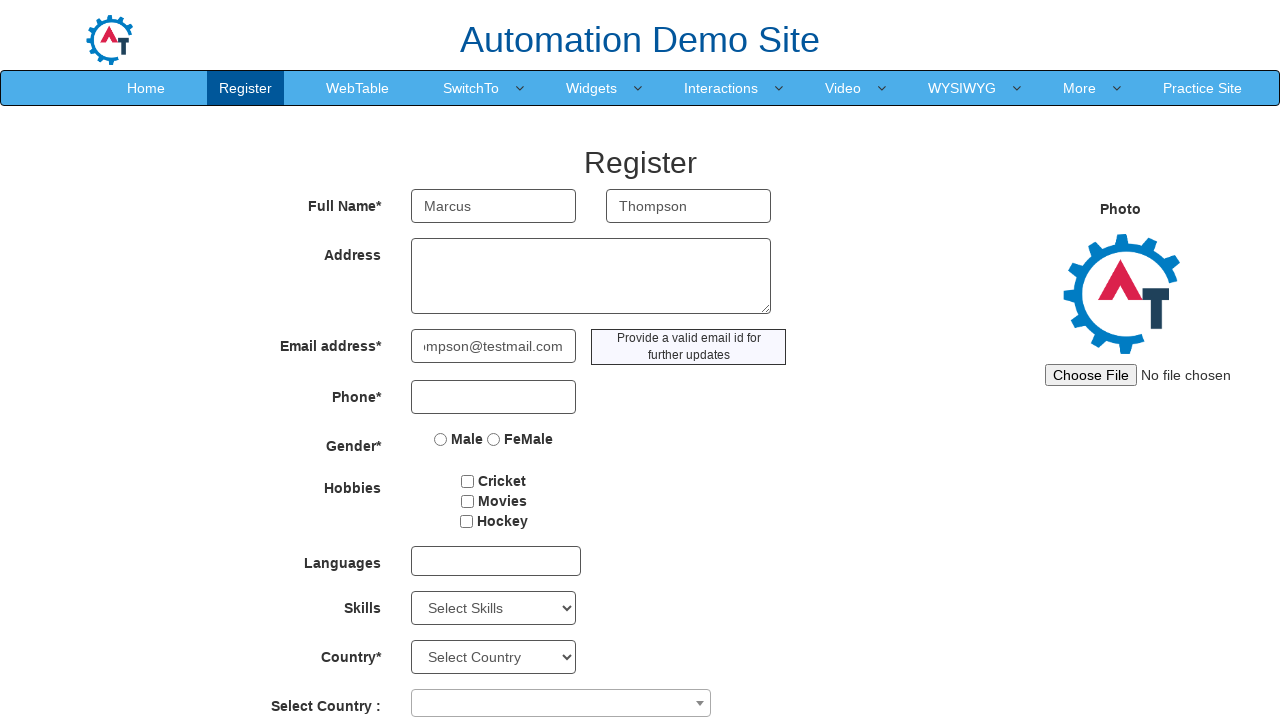